Tests keyboard navigation on Edureka website by clicking on Courses link and using keyboard keys (DOWN, TAB) to navigate through menu items

Starting URL: https://www.edureka.co/

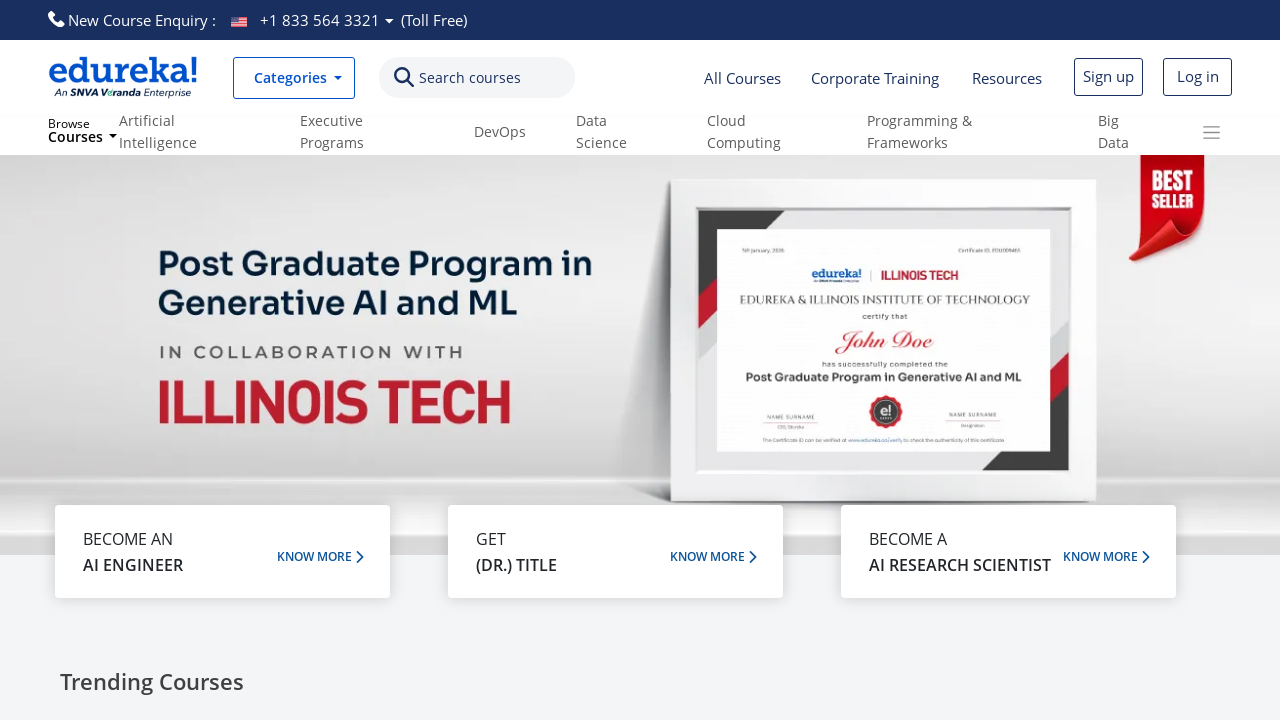

Clicked on Courses link at (470, 78) on text=Courses
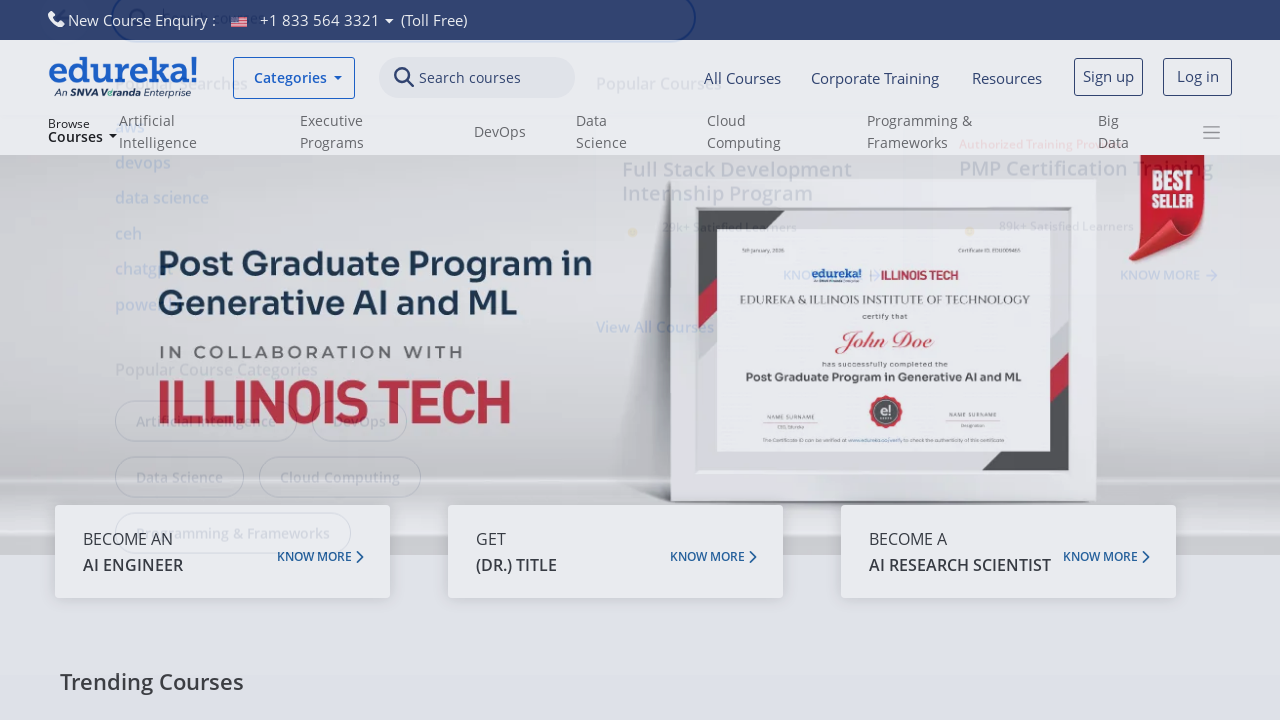

Waited 3 seconds for menu to appear
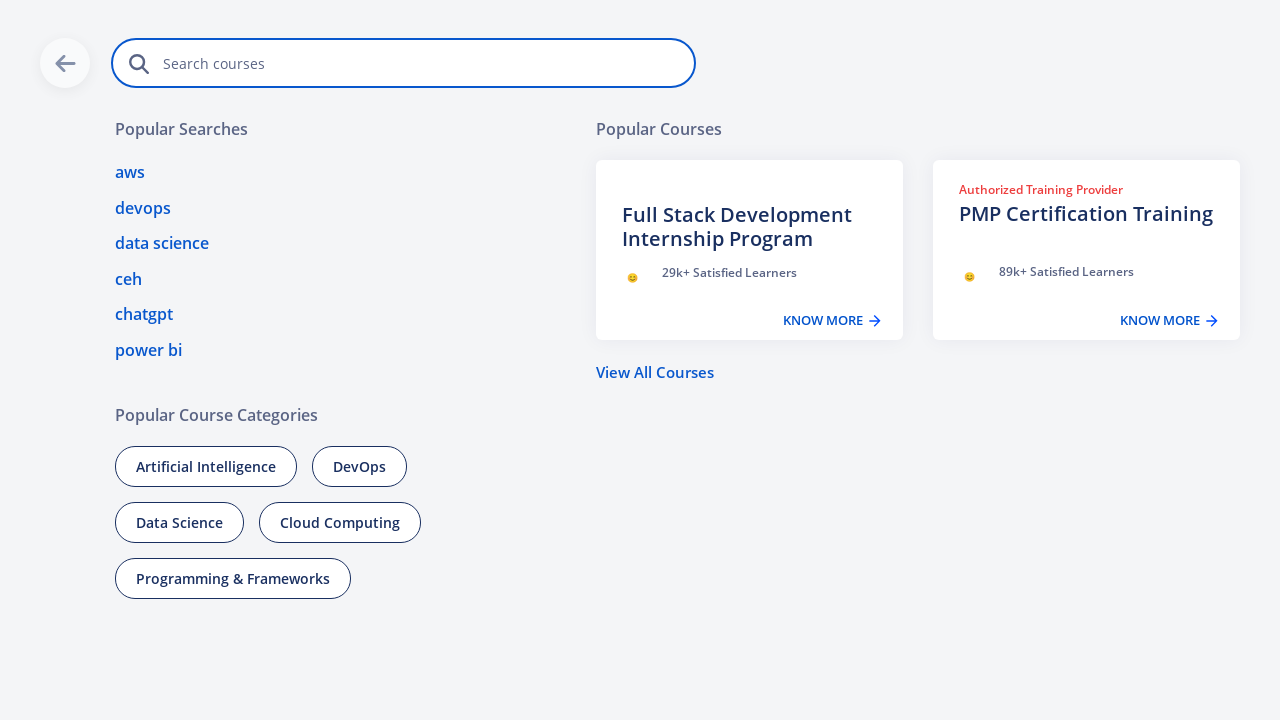

Pressed DOWN arrow key to navigate menu
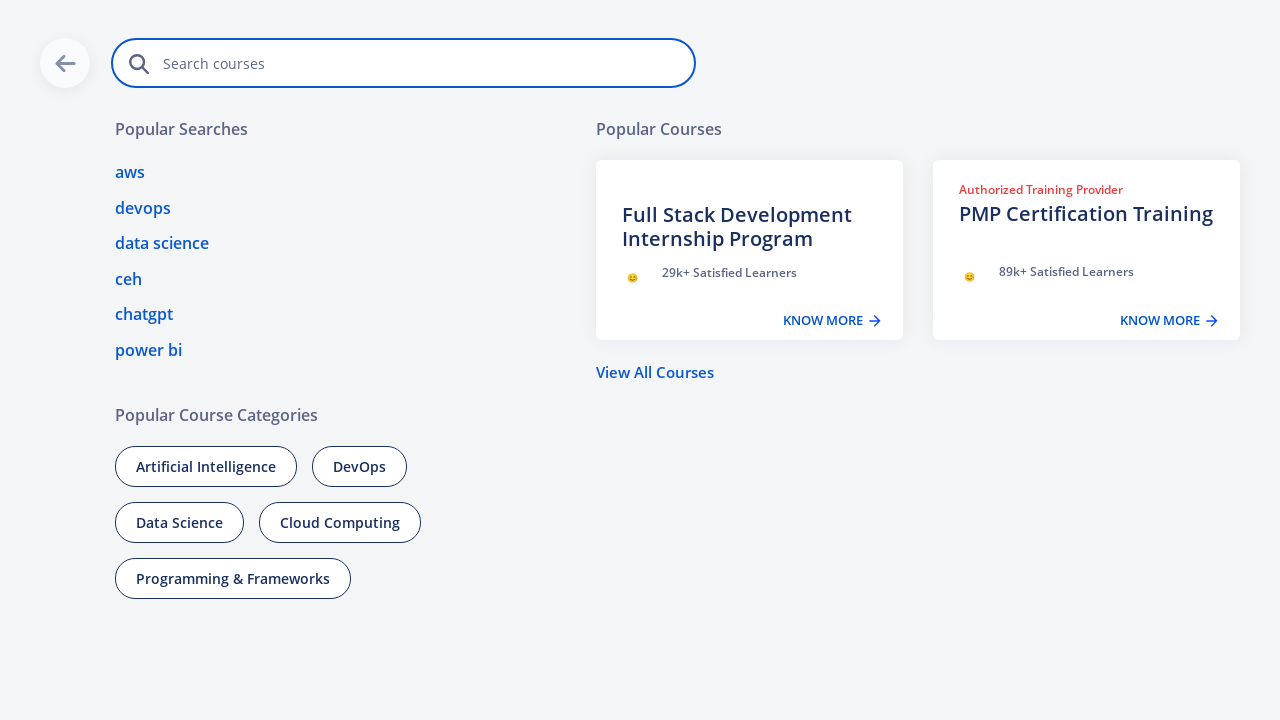

Waited 3 seconds before TAB navigation
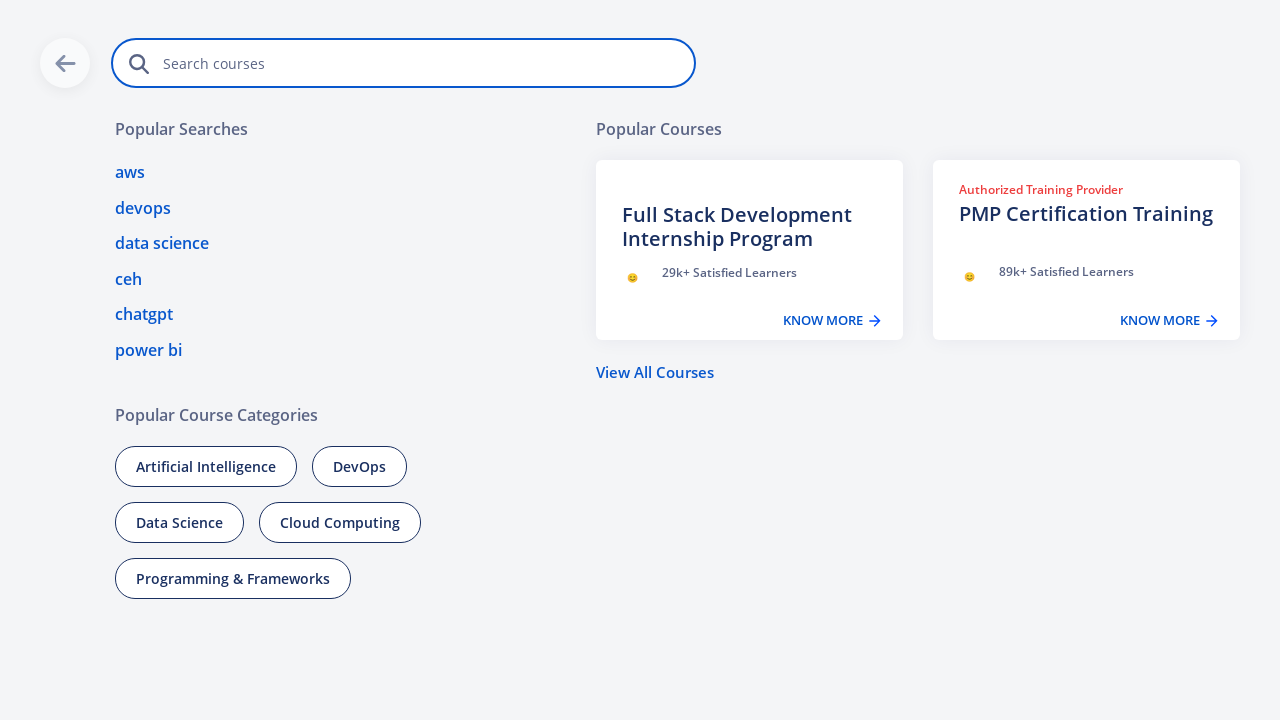

Pressed TAB key to navigate to next menu item
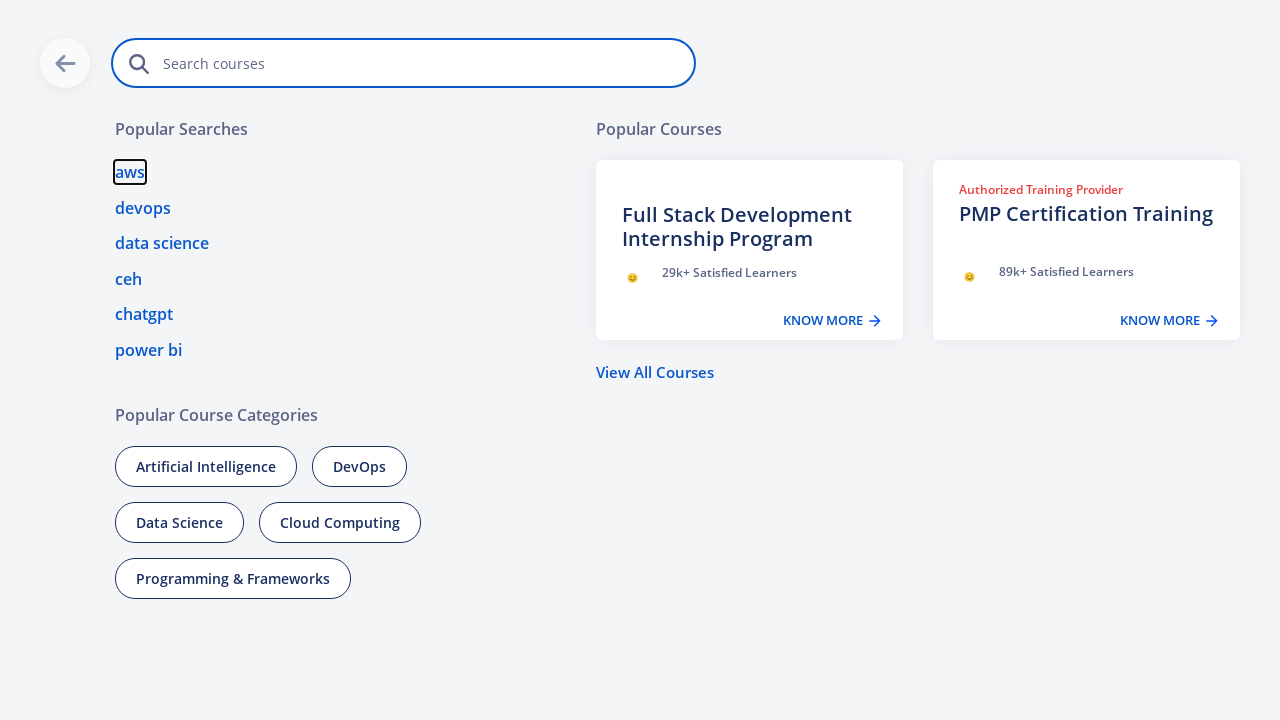

Waited 3 seconds before second TAB navigation
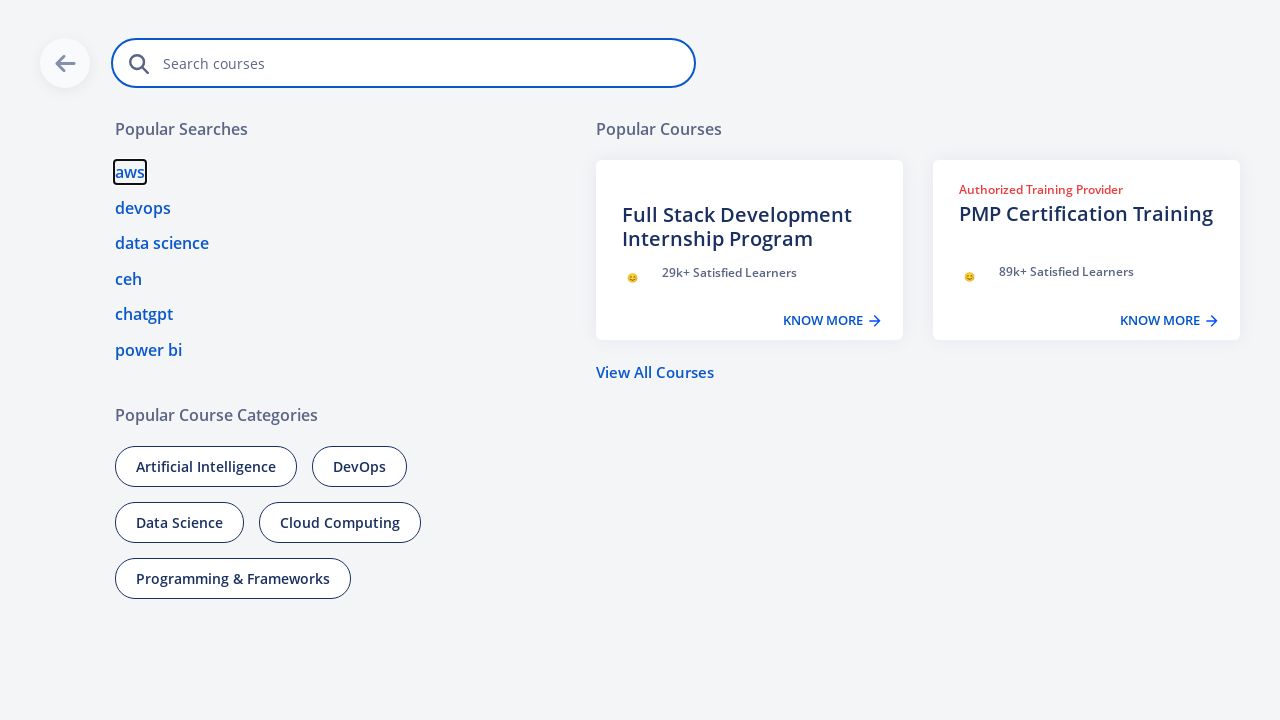

Pressed TAB key to navigate to next menu item
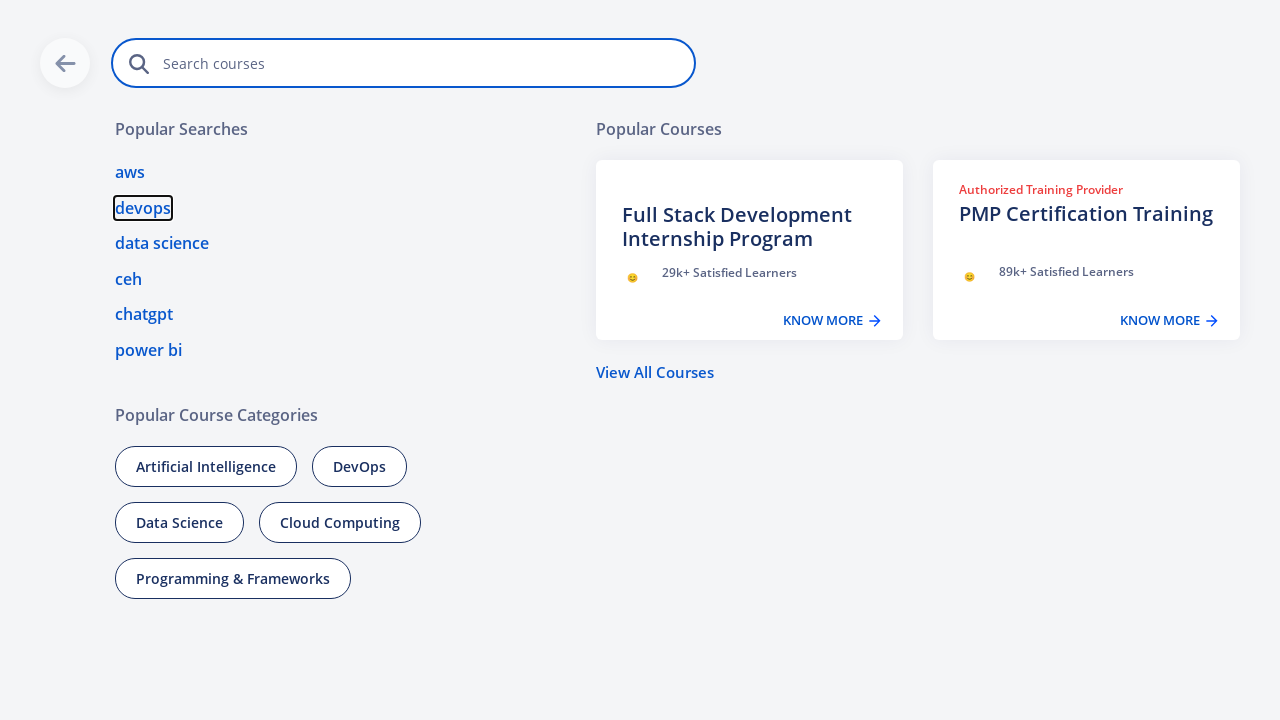

Waited 3 seconds before third TAB navigation
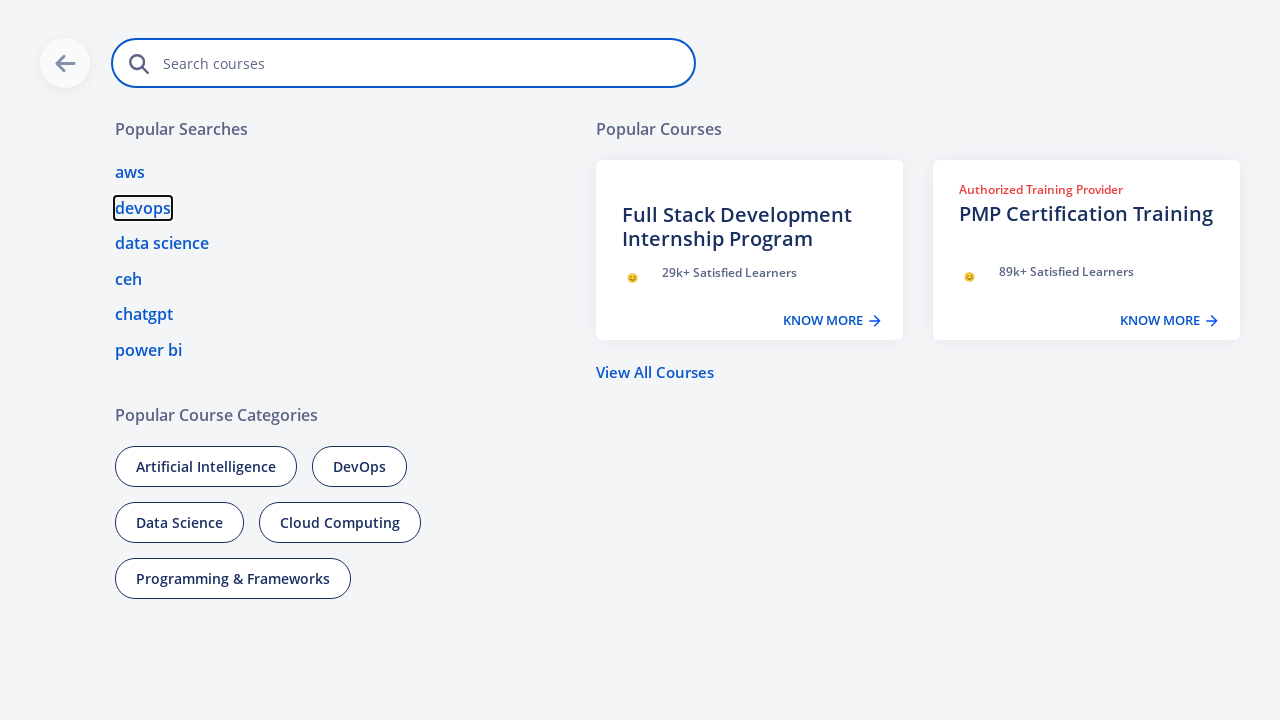

Pressed TAB key to navigate to next menu item
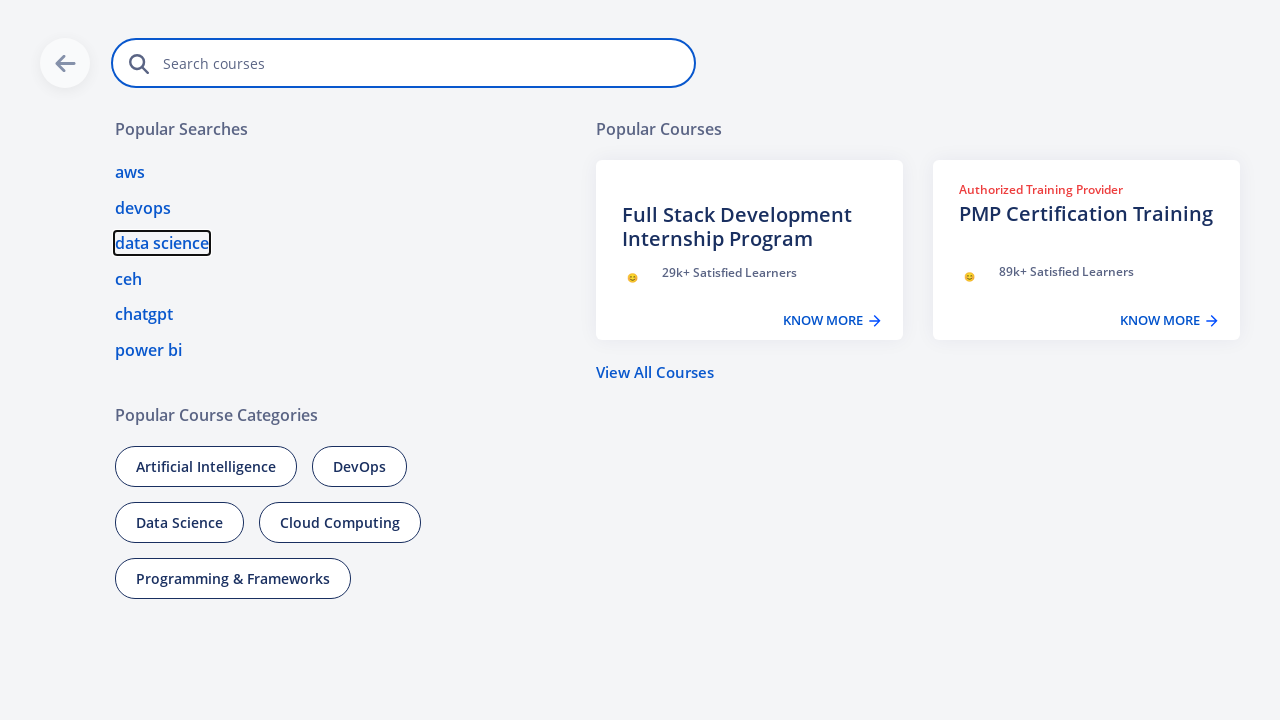

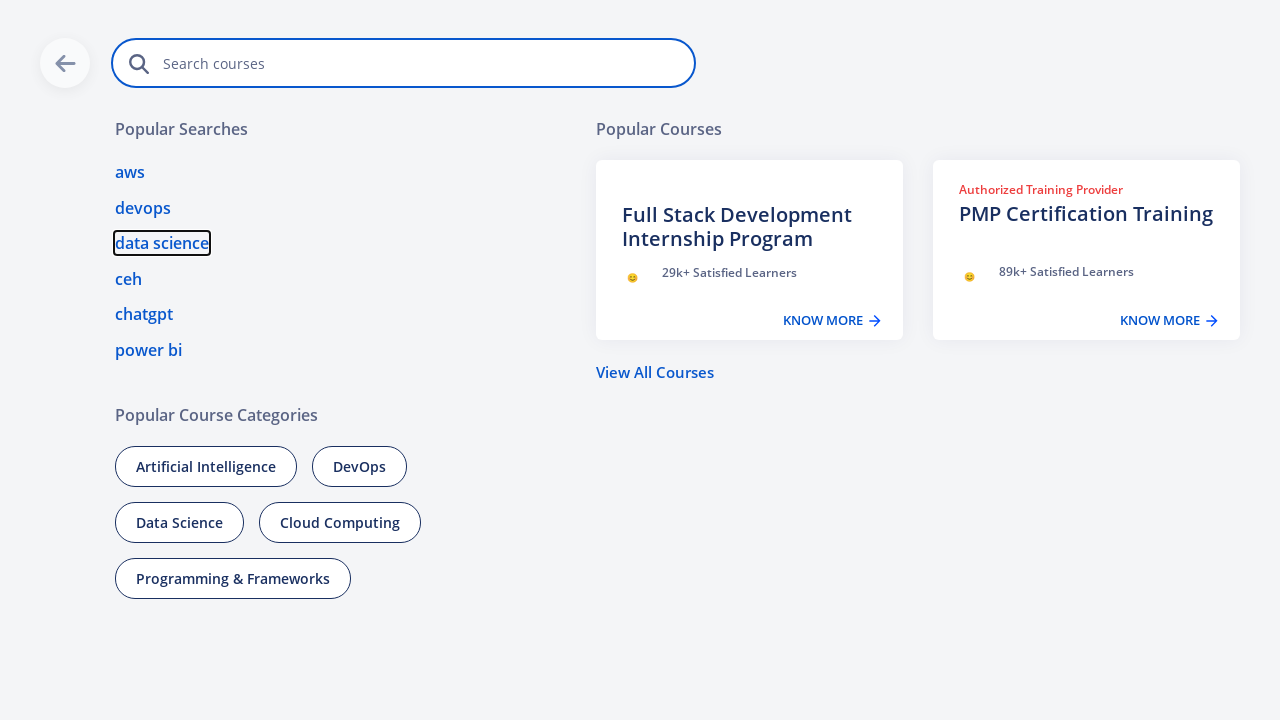